Tests the Patients section by navigating to patients, adding a new patient with name, mobile number, and email, then saving and verifying the patient list is displayed.

Starting URL: https://ej2.syncfusion.com/showcase/angular/appointmentplanner/#/dashboard

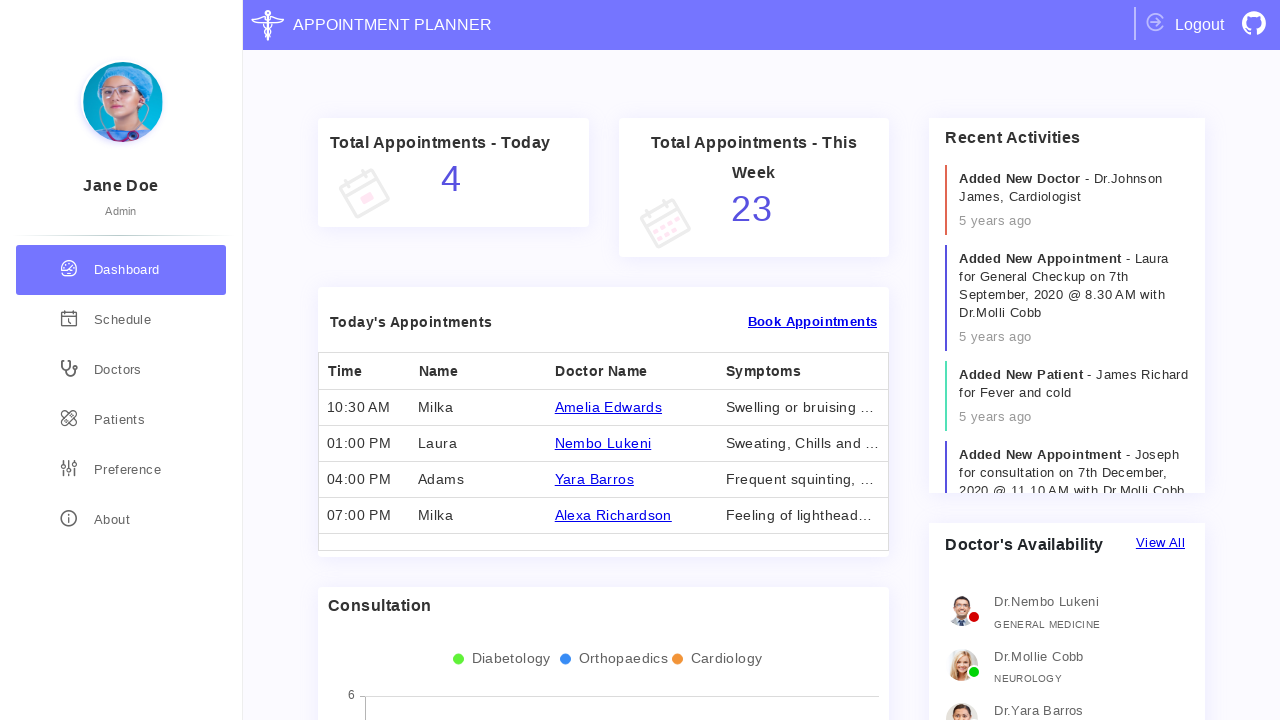

Clicked on Patients in sidebar at (121, 420) on div.sidebar-item.patients
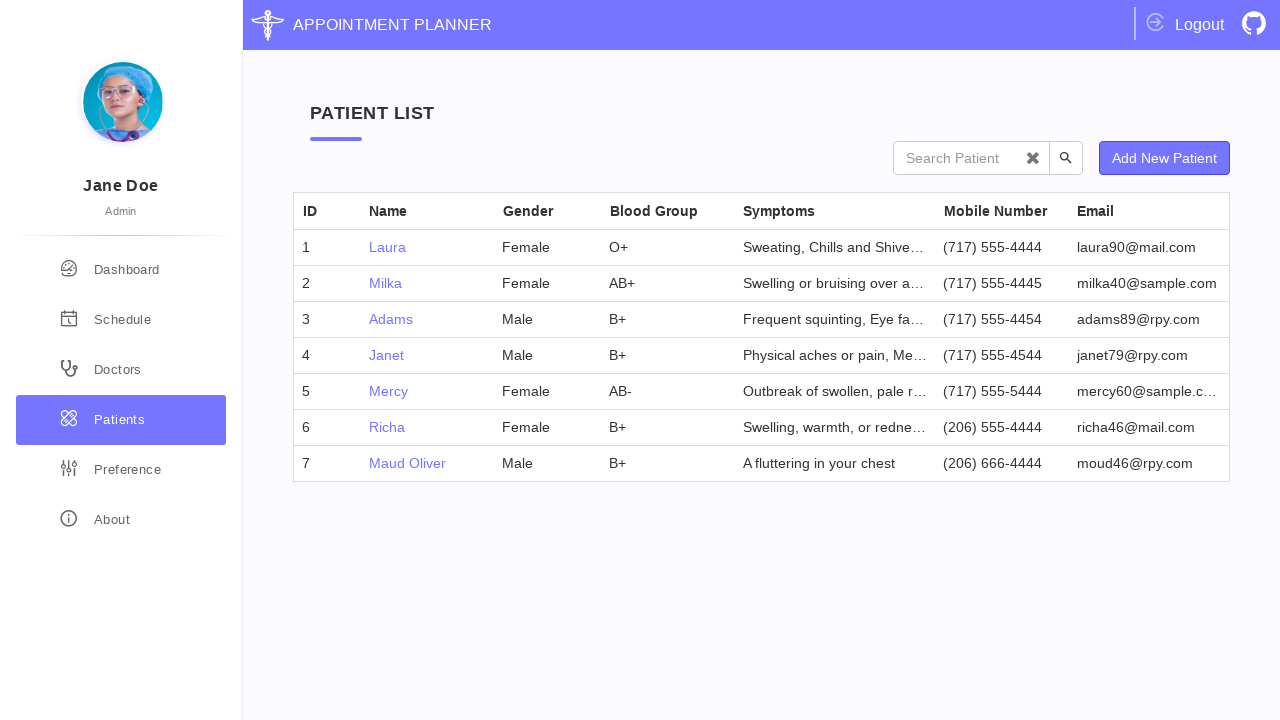

Clicked Add New Patient button at (1164, 158) on #patient-wrapper > div > div.patient-operations > button
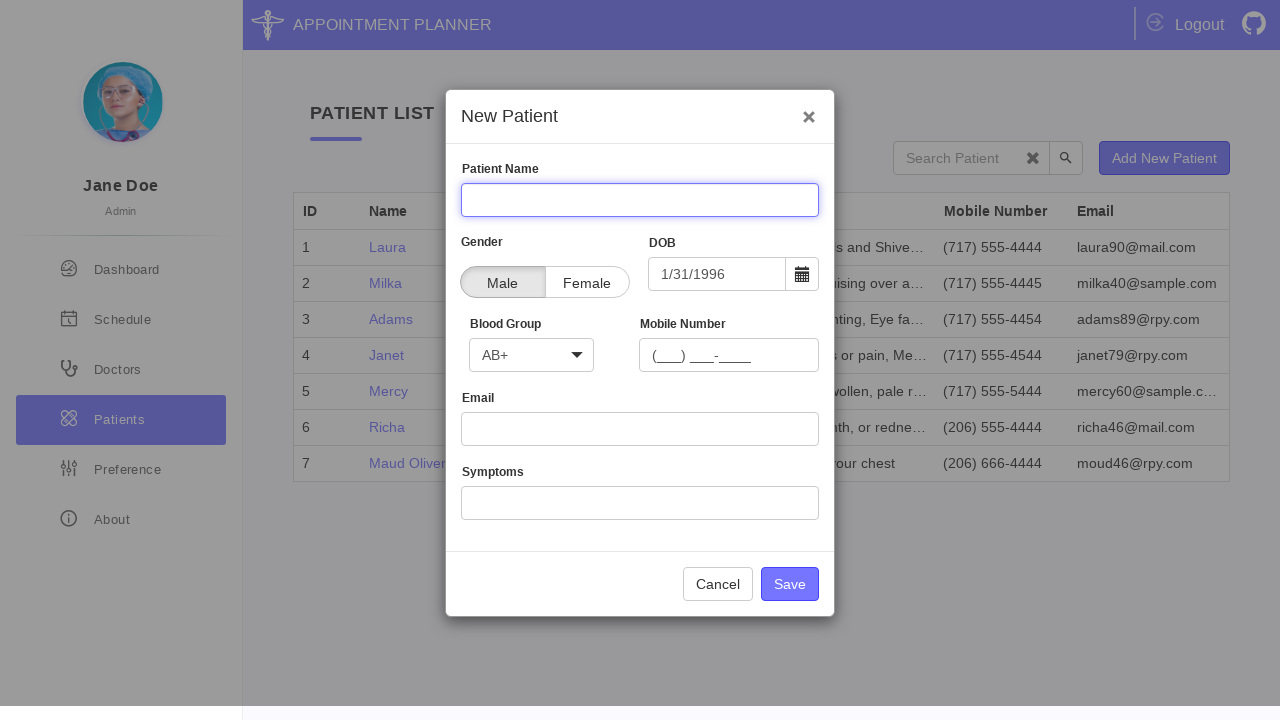

Filled patient name field with 'julia mormon' on #Name input
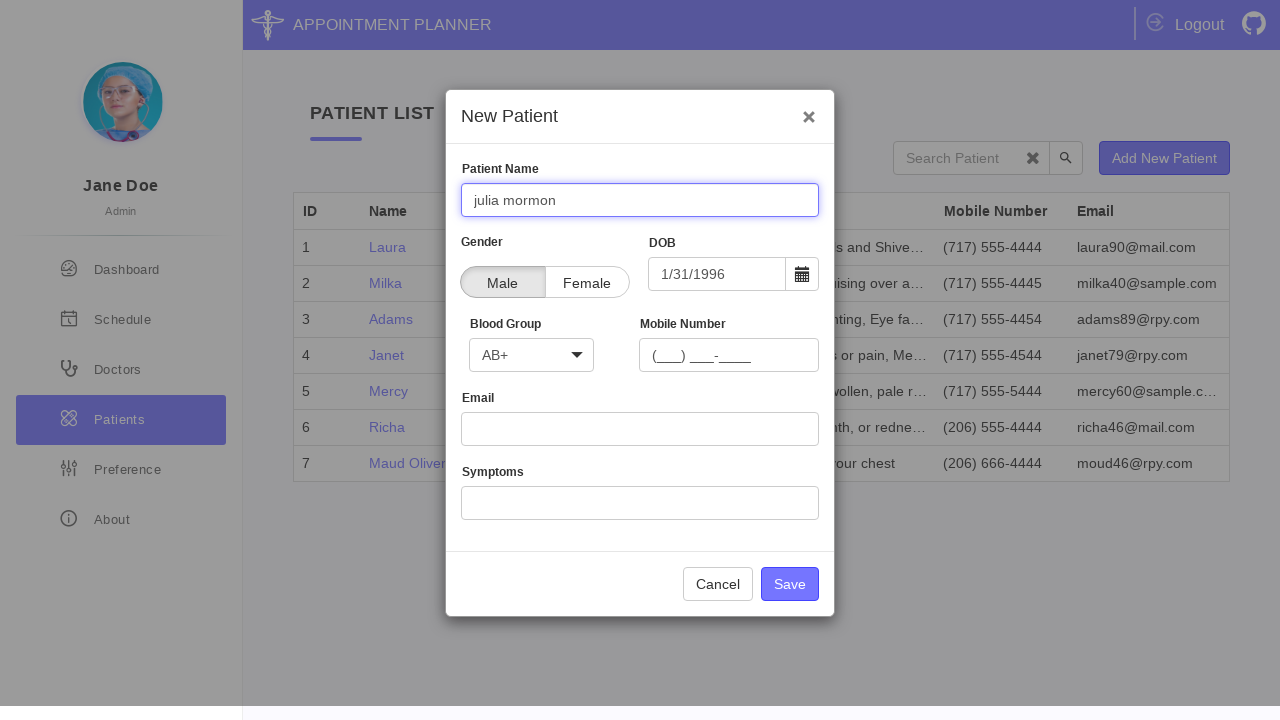

Filled patient mobile number with '(111) 111-1111' on #PatientMobile
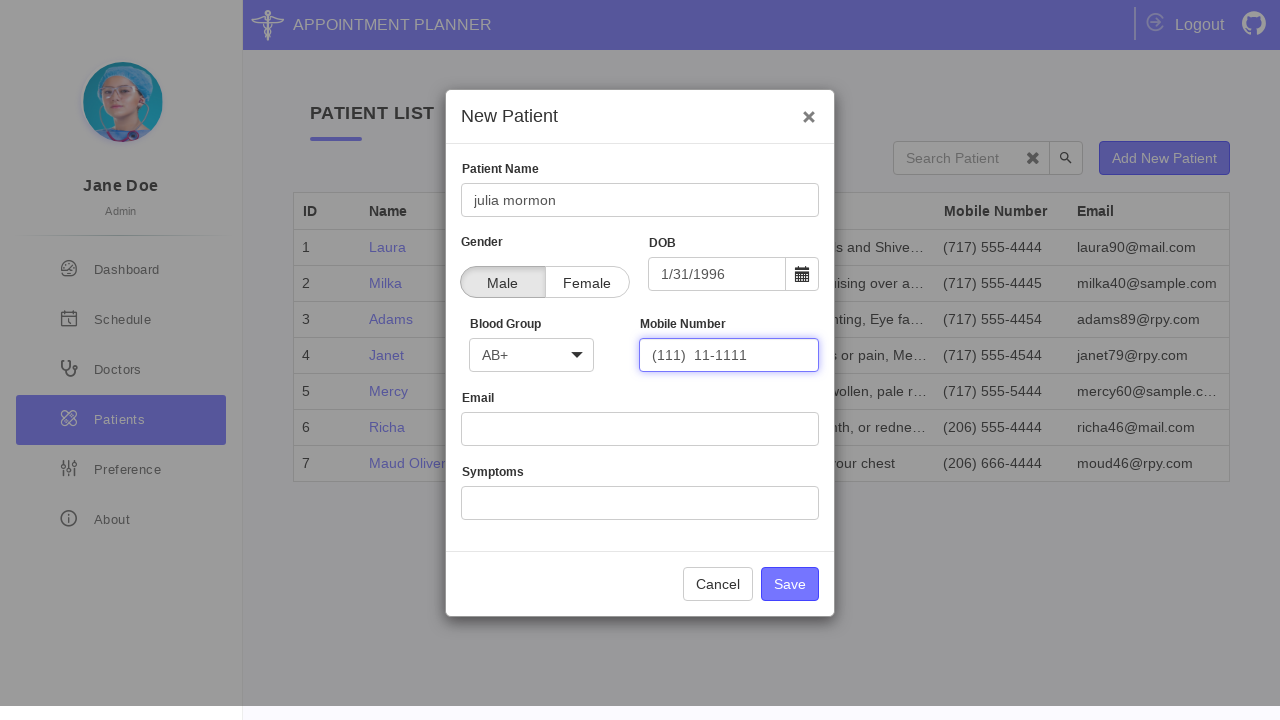

Filled patient email with 'ab@mail.com' on #Email input
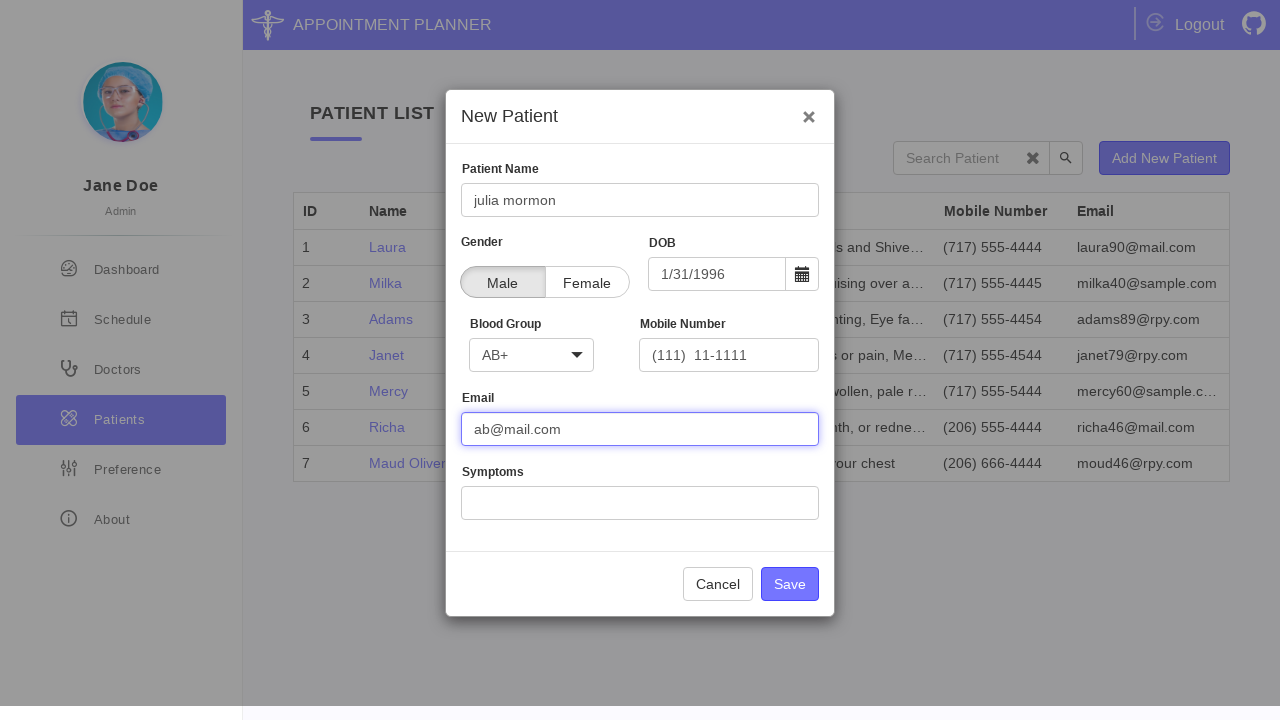

Verified Save button is enabled
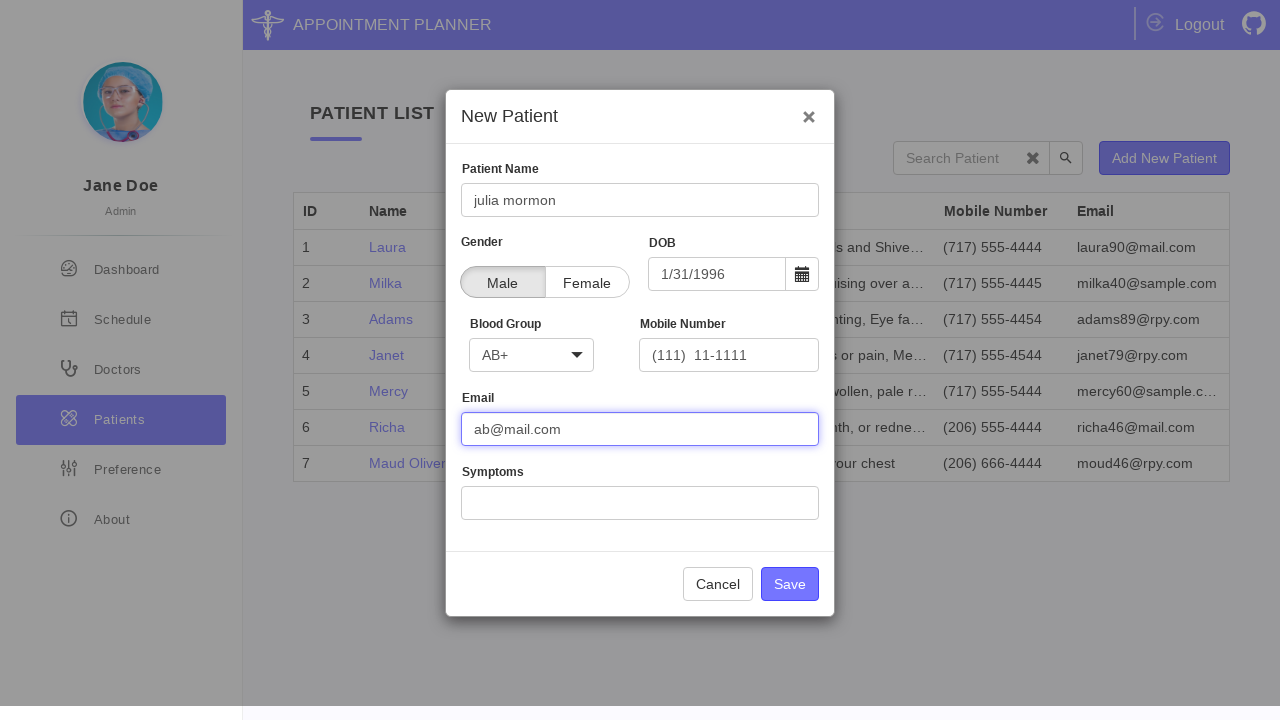

Clicked Save button to save new patient at (790, 584) on xpath=//div[2]/ejs-dialog/div[3]/div/button[2]
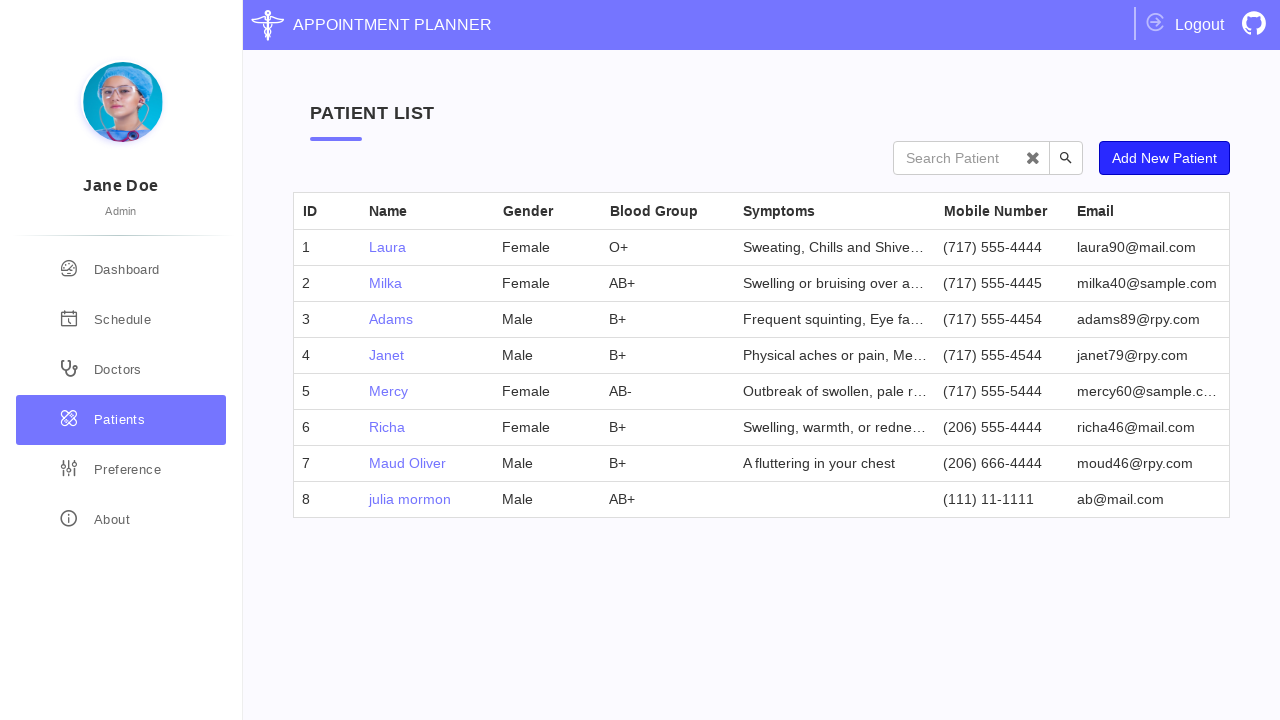

Patient list wrapper element loaded
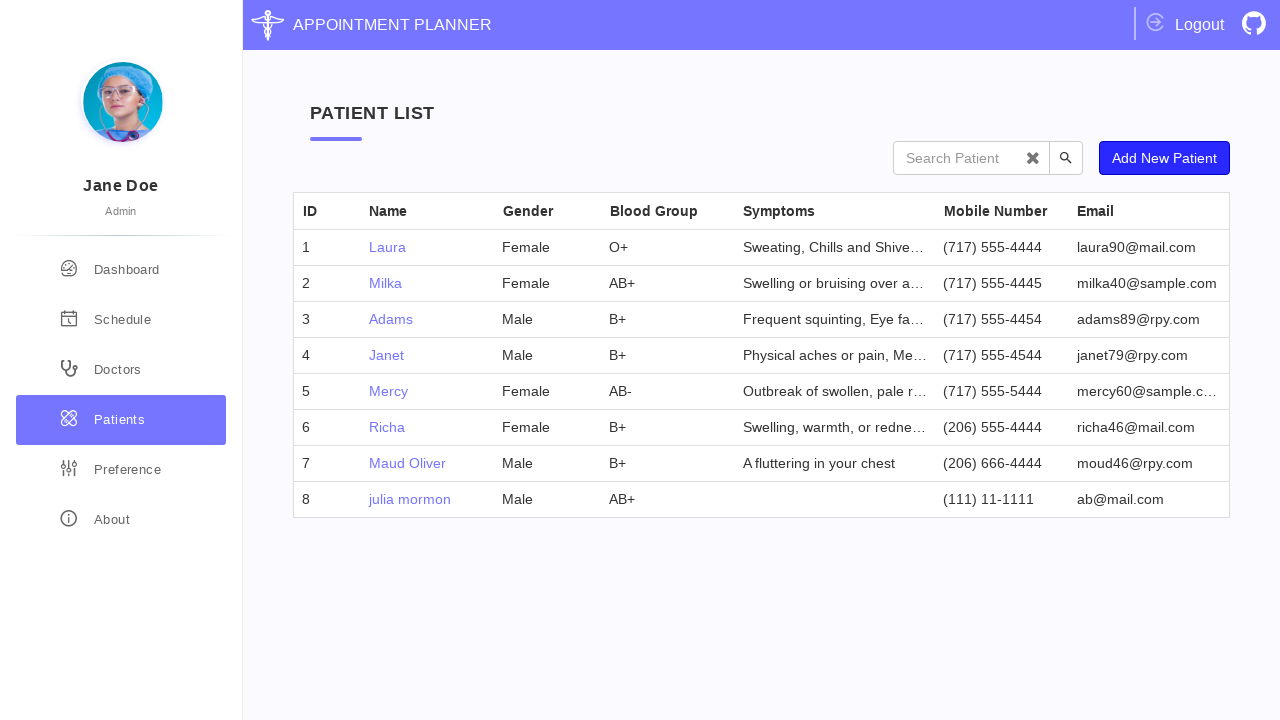

Verified patient list is visible
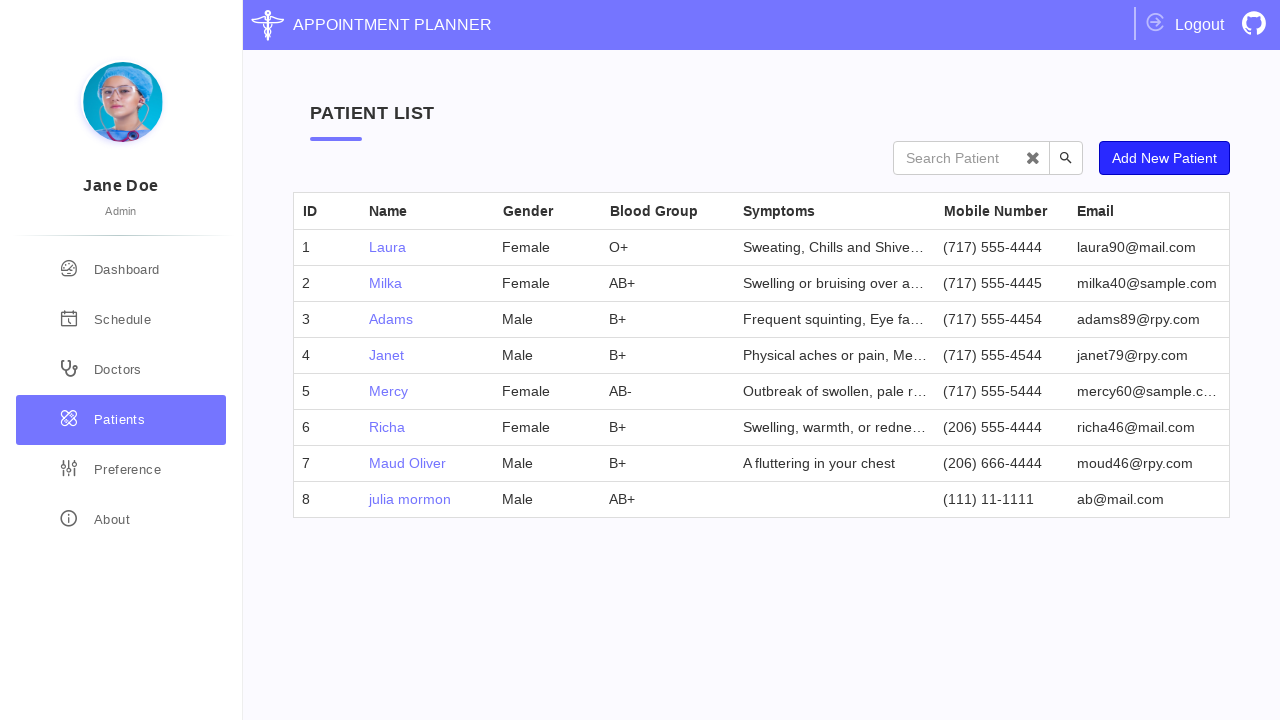

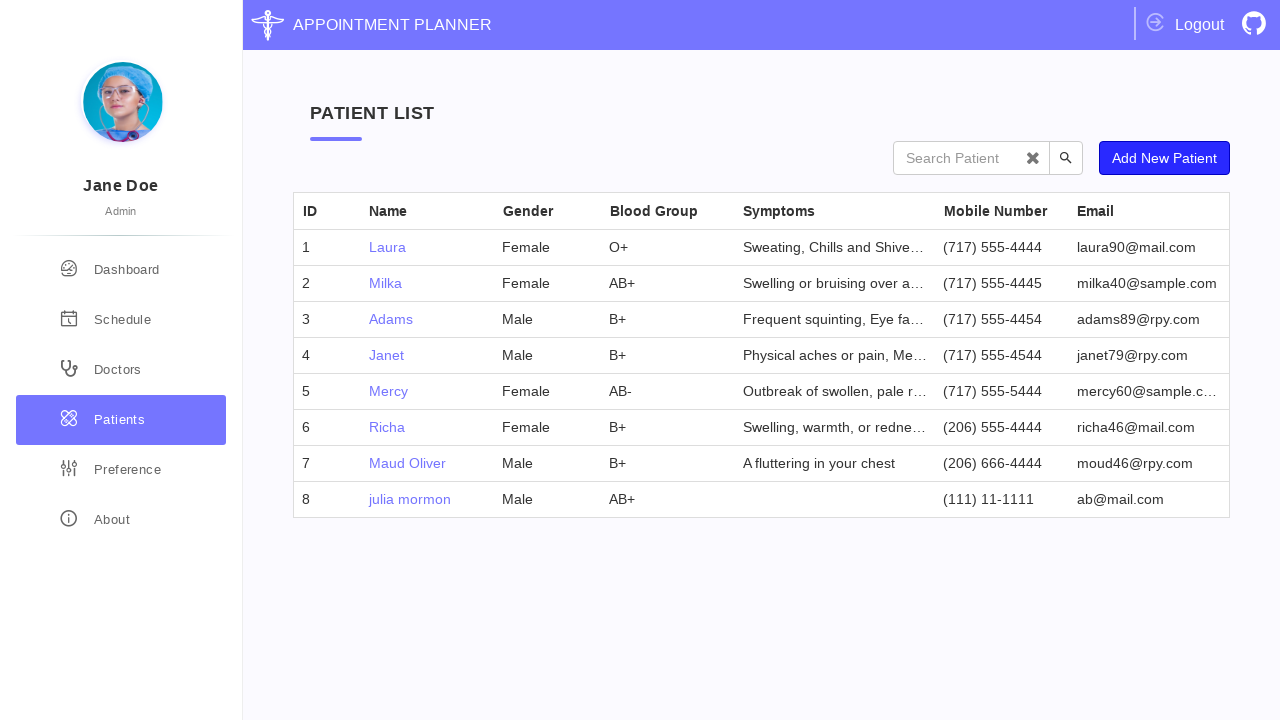